Tests checking off a todo item by first adding a todo, then clicking the toggle checkbox to mark it as complete

Starting URL: https://todomvc.com/examples/react/dist/

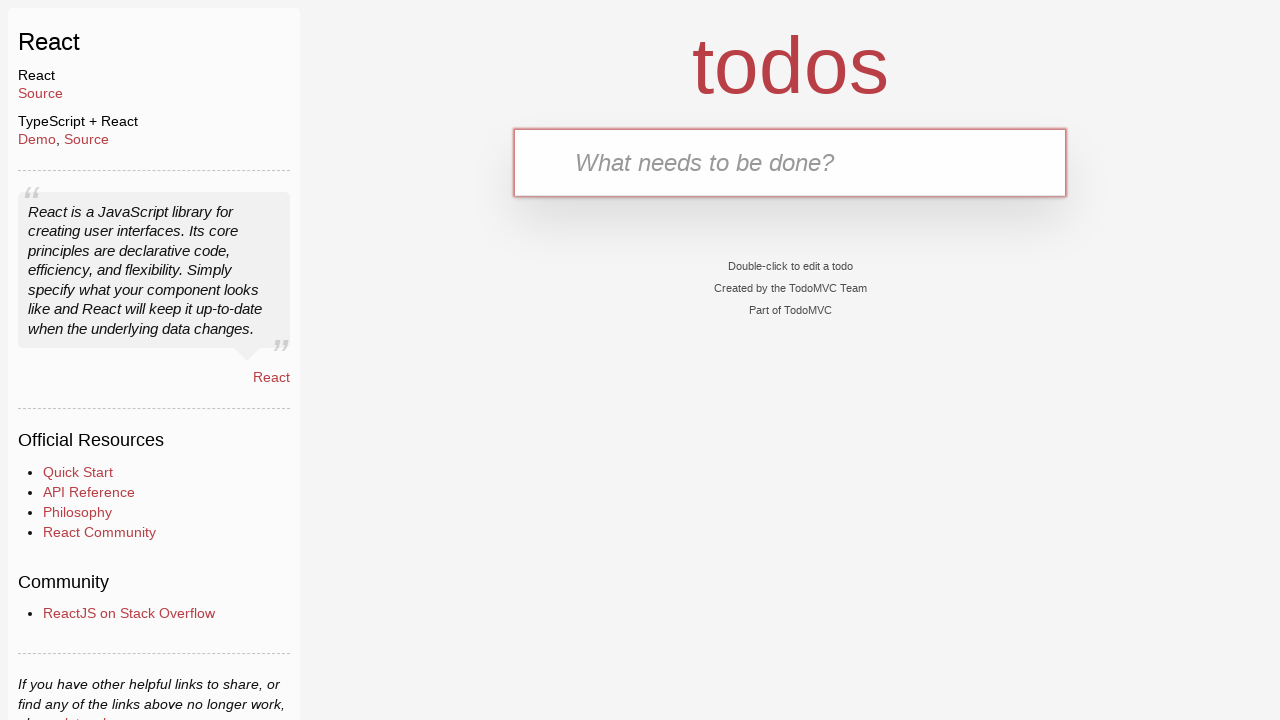

Waited for new todo input field to be visible
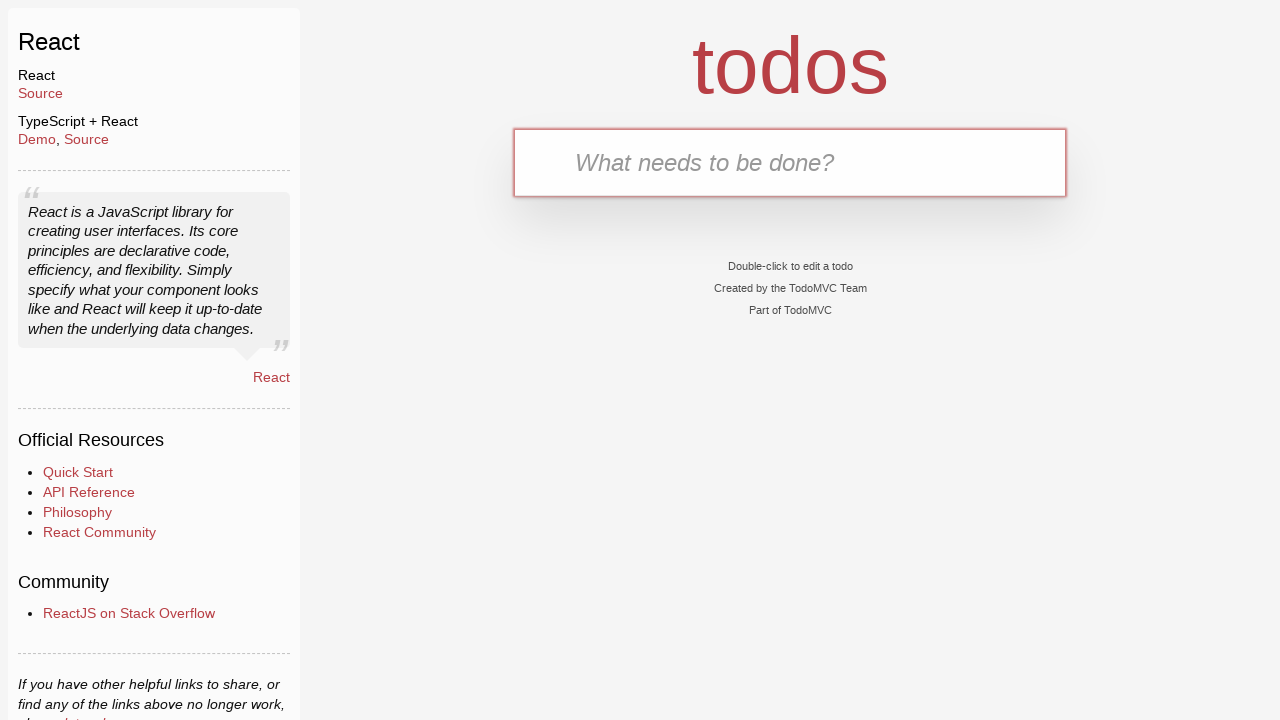

Filled new todo input with 'A new todo' on .new-todo
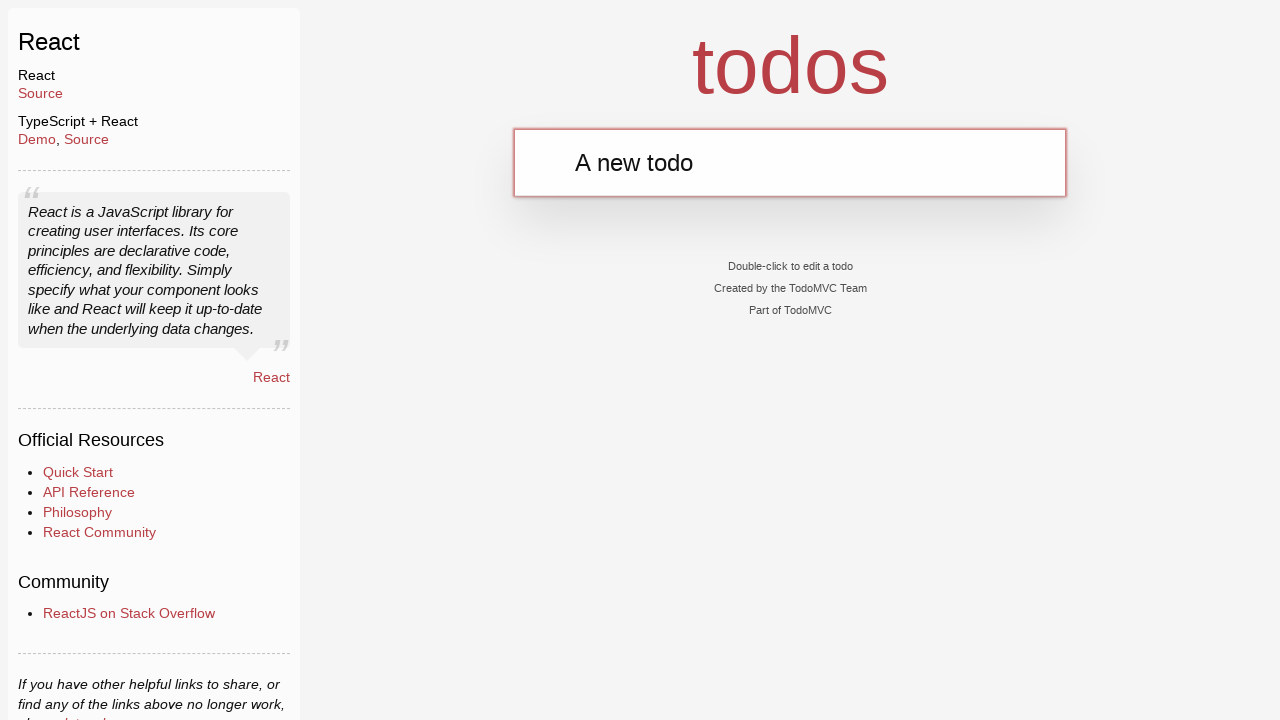

Pressed Enter to submit the new todo on .new-todo
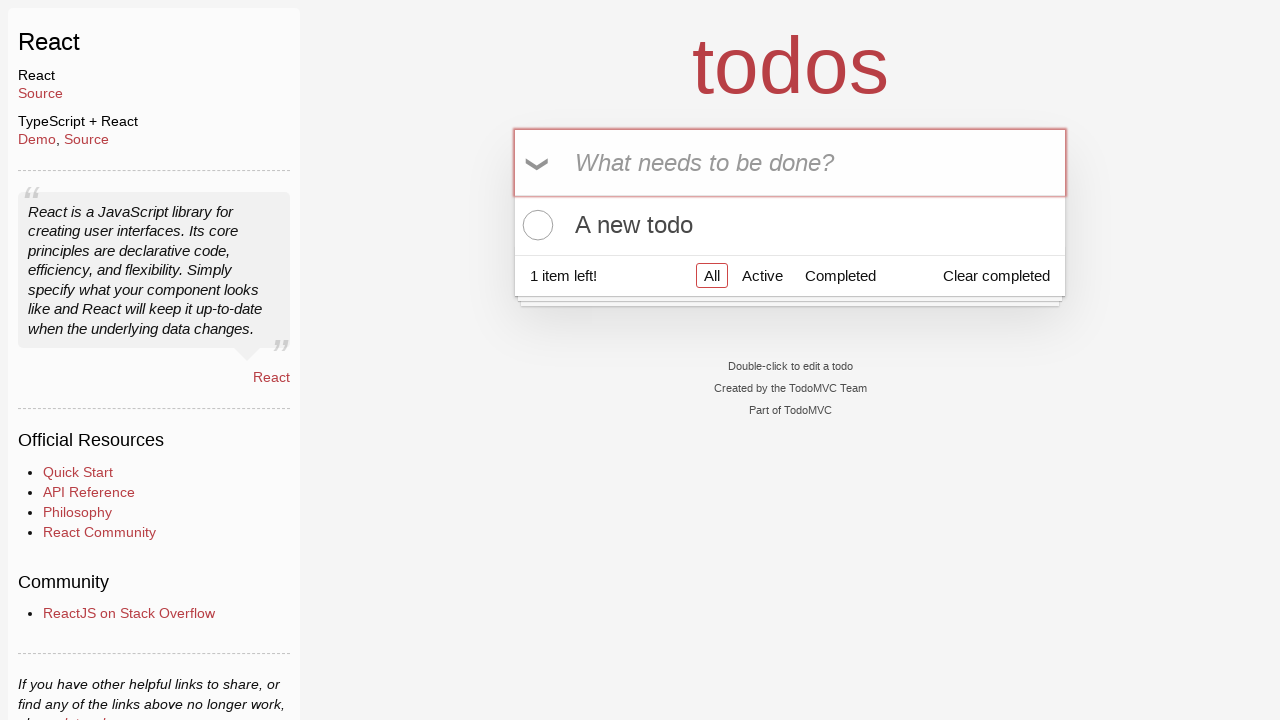

Waited for todo item to appear in the list
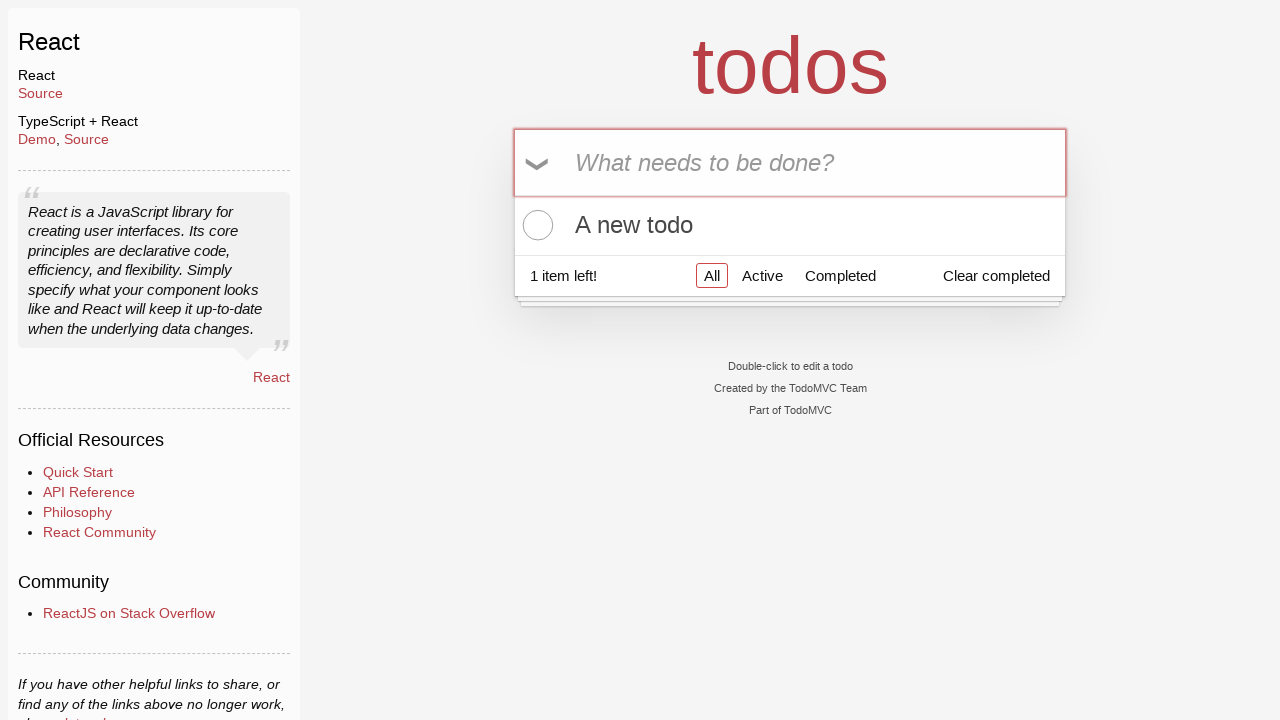

Clicked toggle checkbox to mark todo as complete at (535, 225) on input.toggle
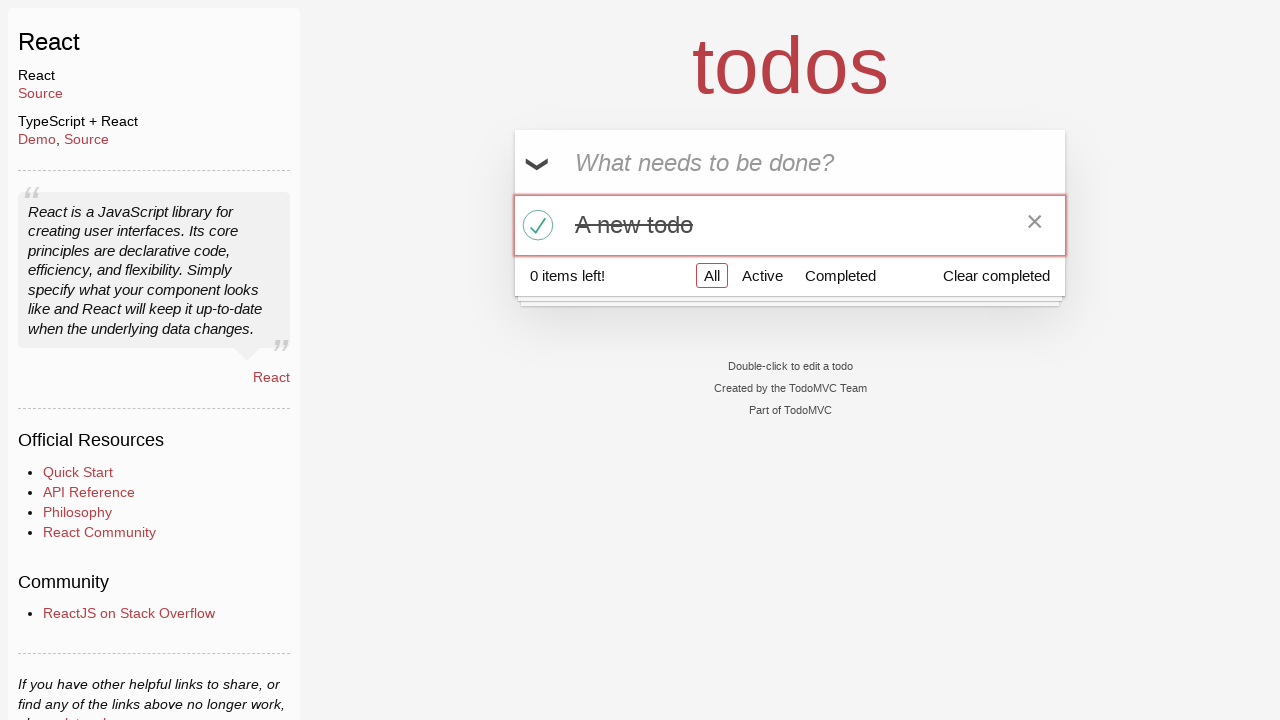

Waited for todo count to update
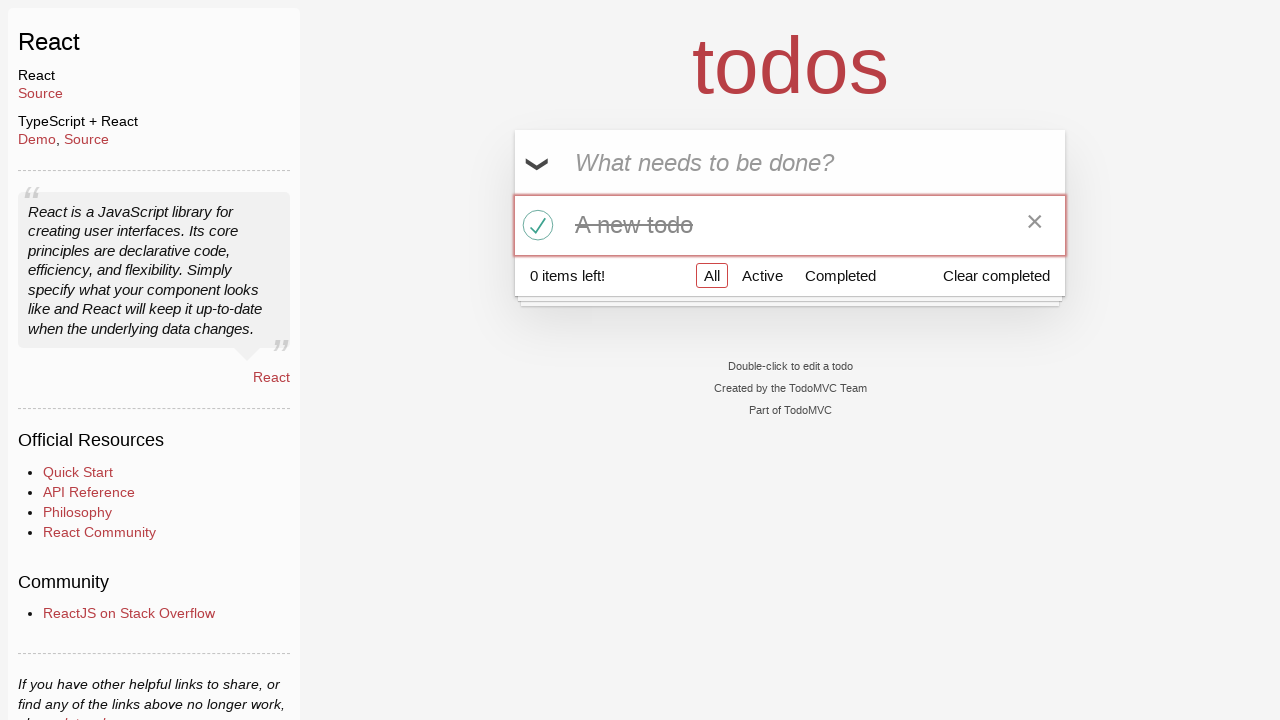

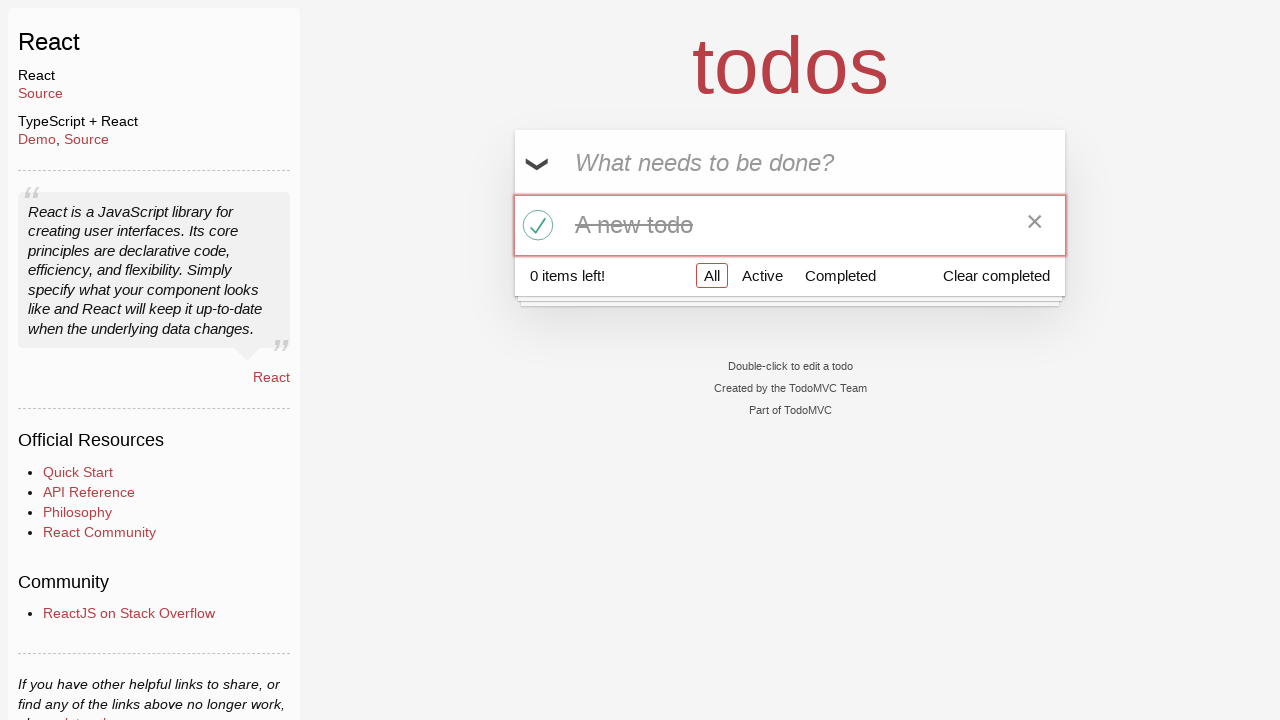